Tests that new todo items are appended to the bottom of the list and counter shows correct count

Starting URL: https://demo.playwright.dev/todomvc

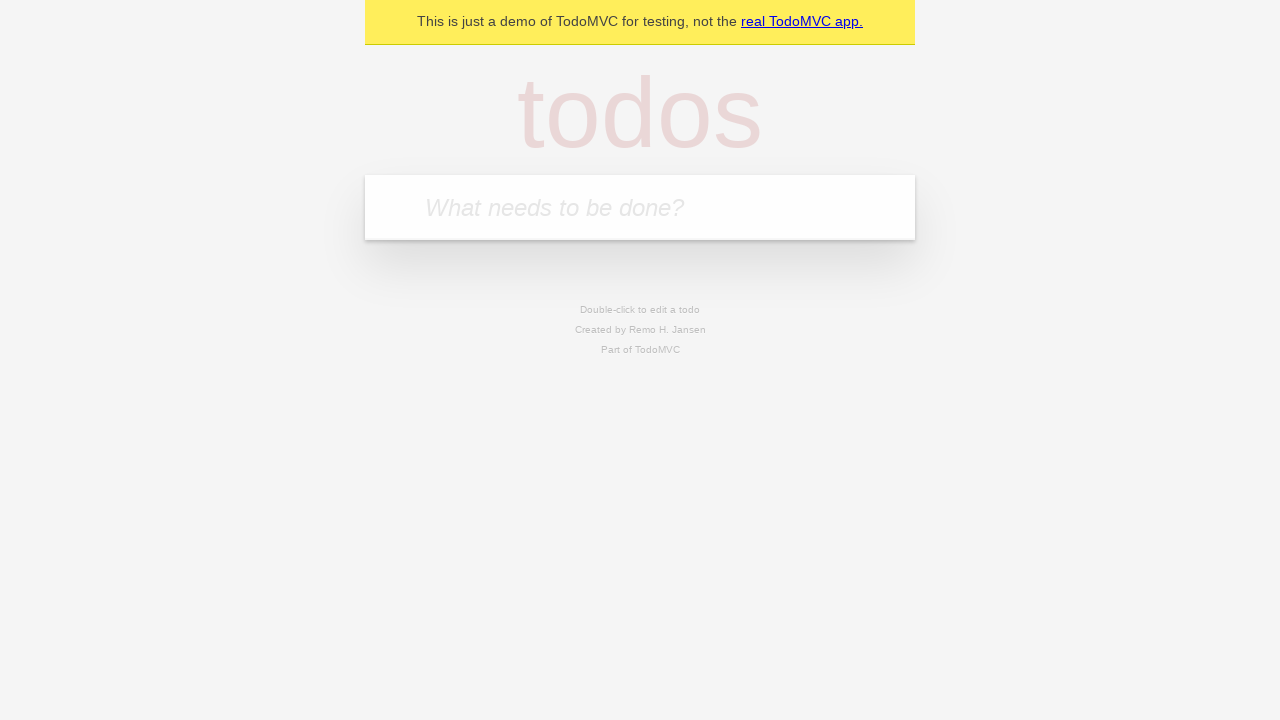

Filled todo input with 'buy some cheese' on internal:attr=[placeholder="What needs to be done?"i]
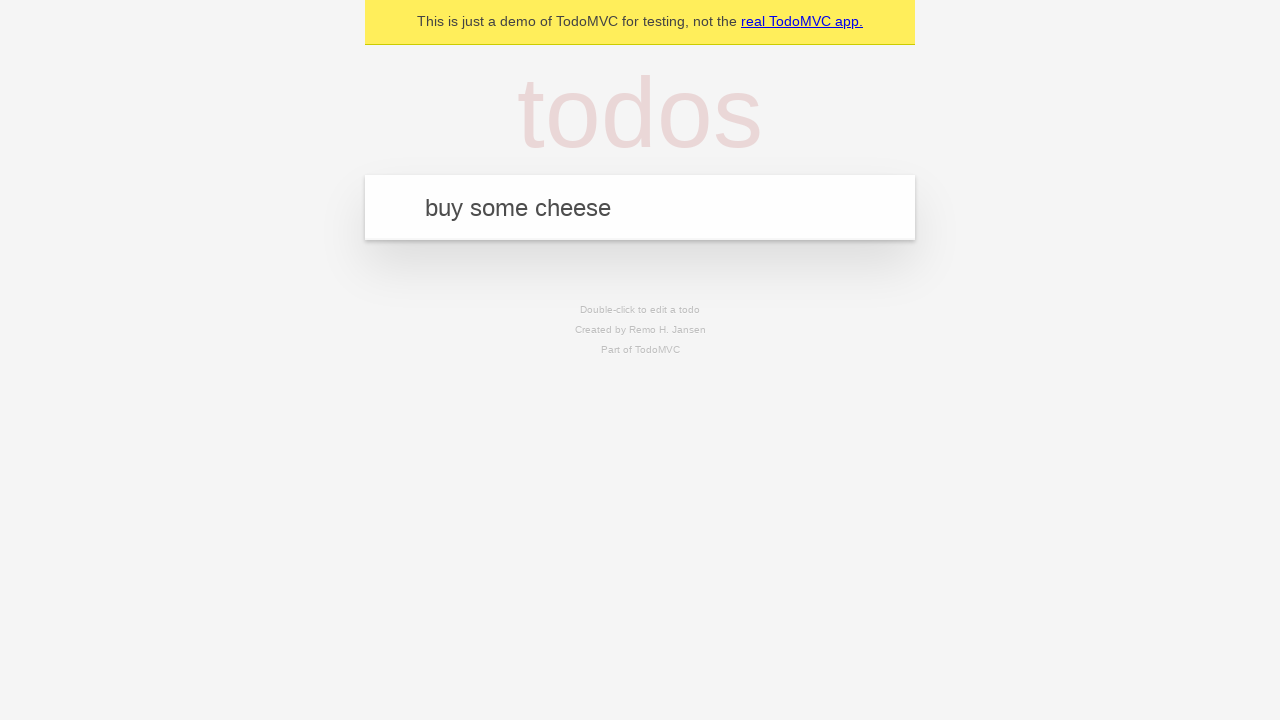

Pressed Enter to add first todo item on internal:attr=[placeholder="What needs to be done?"i]
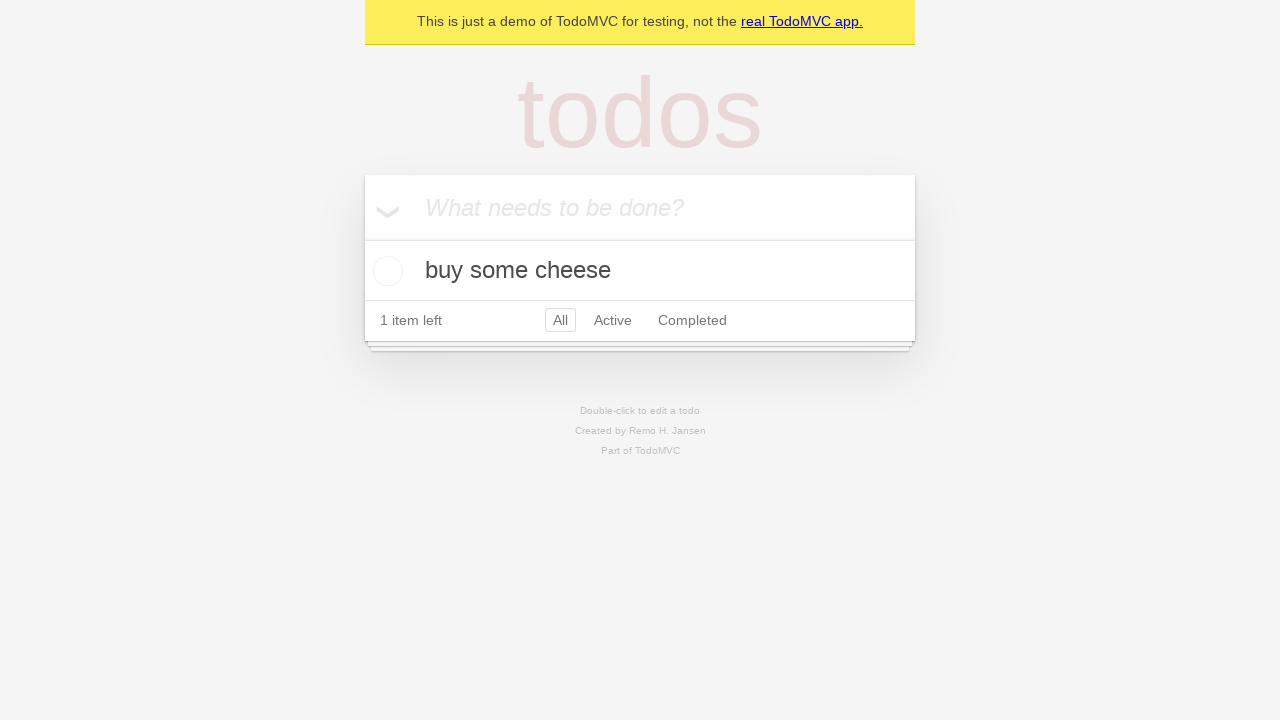

Filled todo input with 'feed the cat' on internal:attr=[placeholder="What needs to be done?"i]
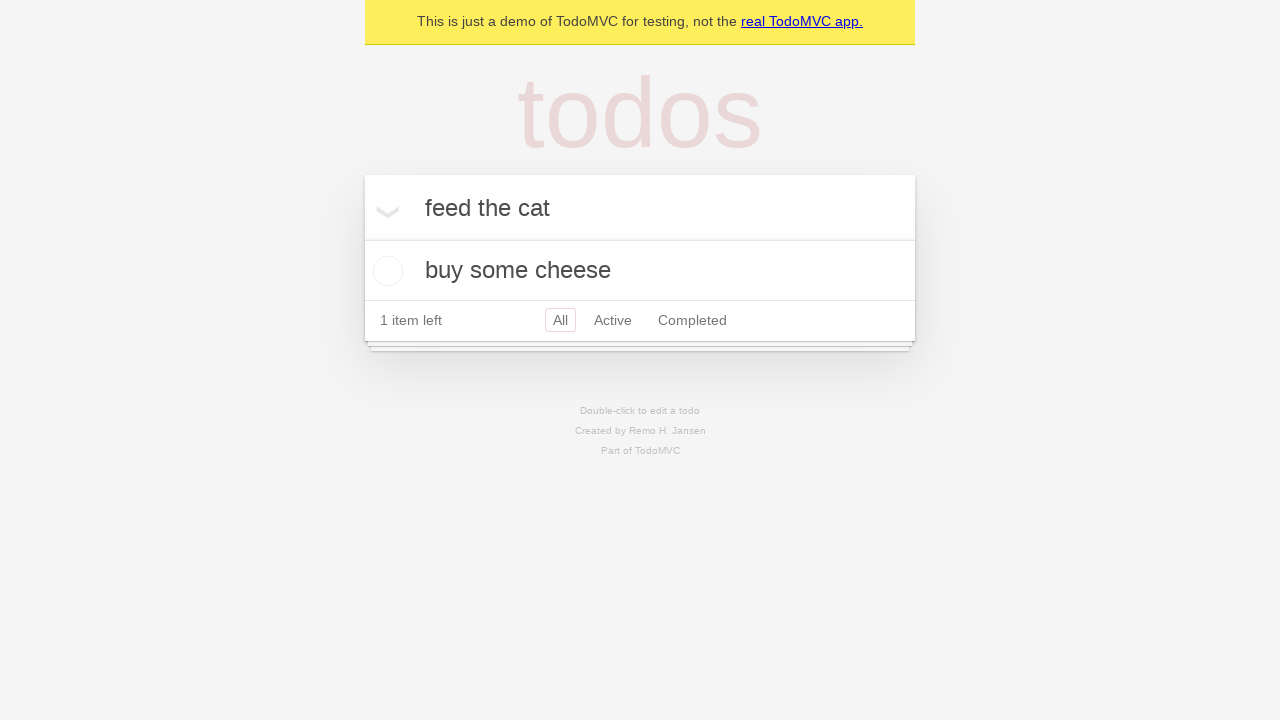

Pressed Enter to add second todo item on internal:attr=[placeholder="What needs to be done?"i]
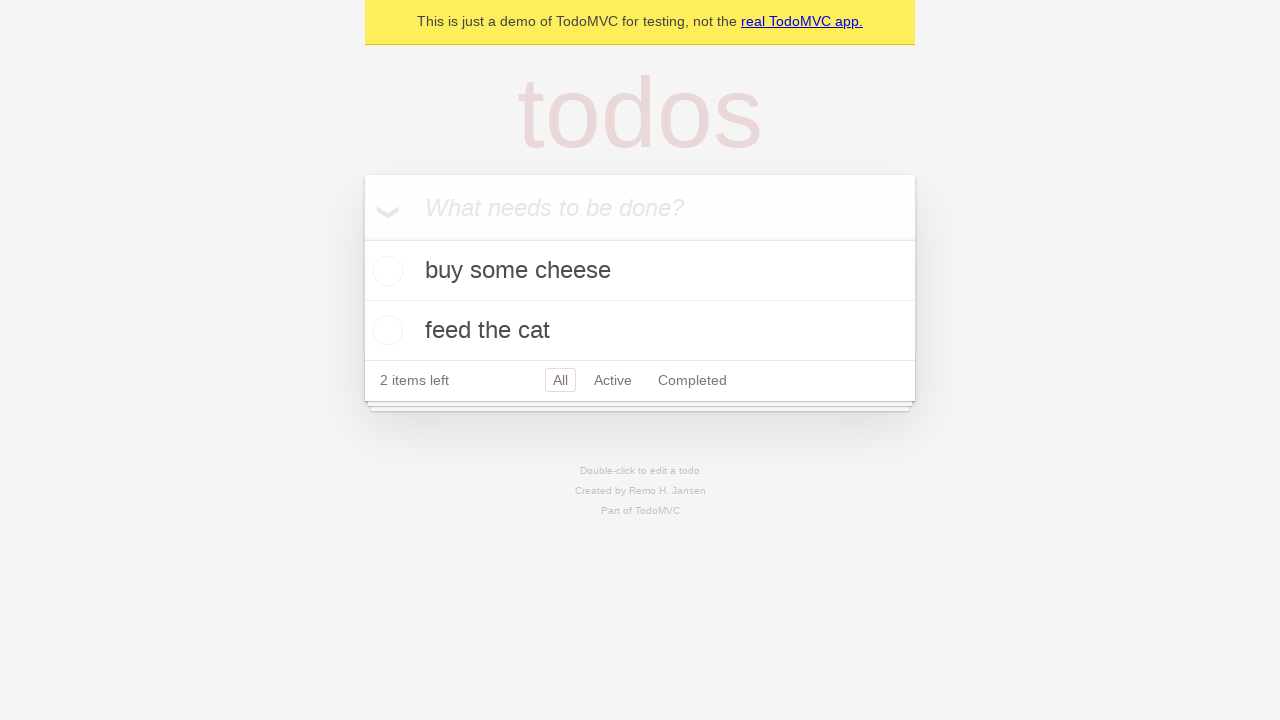

Filled todo input with 'book a doctors appointment' on internal:attr=[placeholder="What needs to be done?"i]
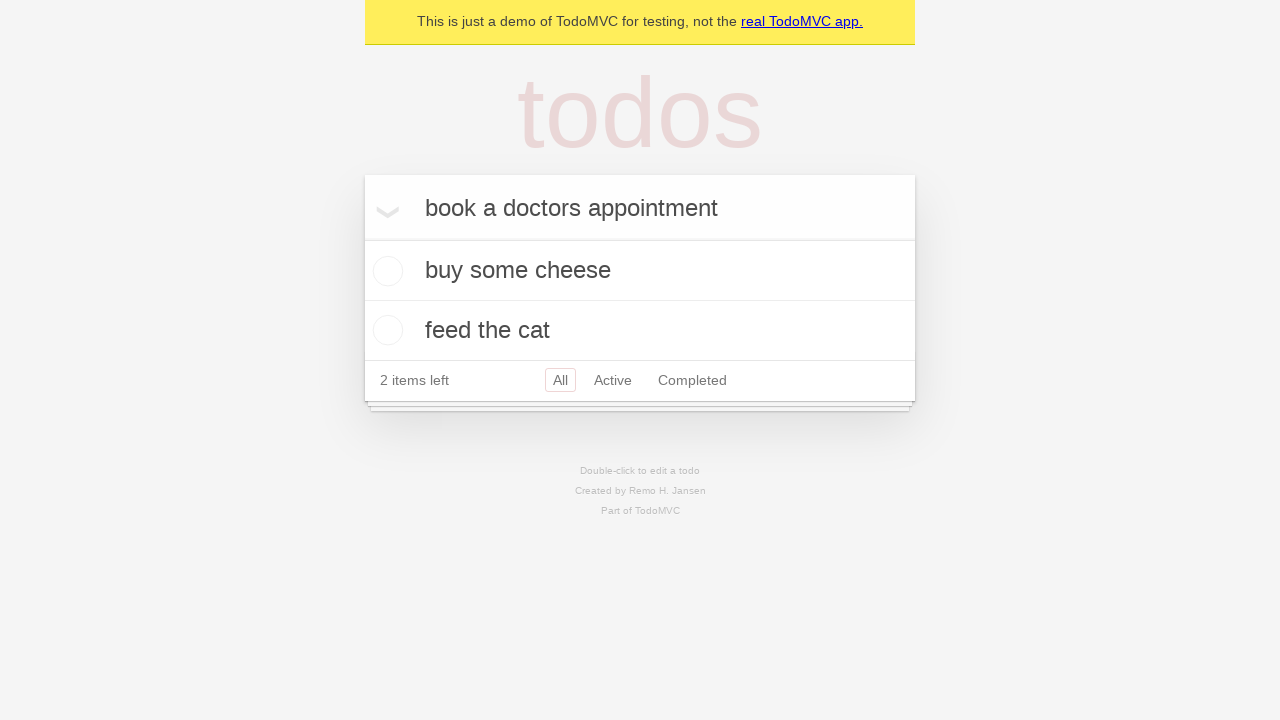

Pressed Enter to add third todo item on internal:attr=[placeholder="What needs to be done?"i]
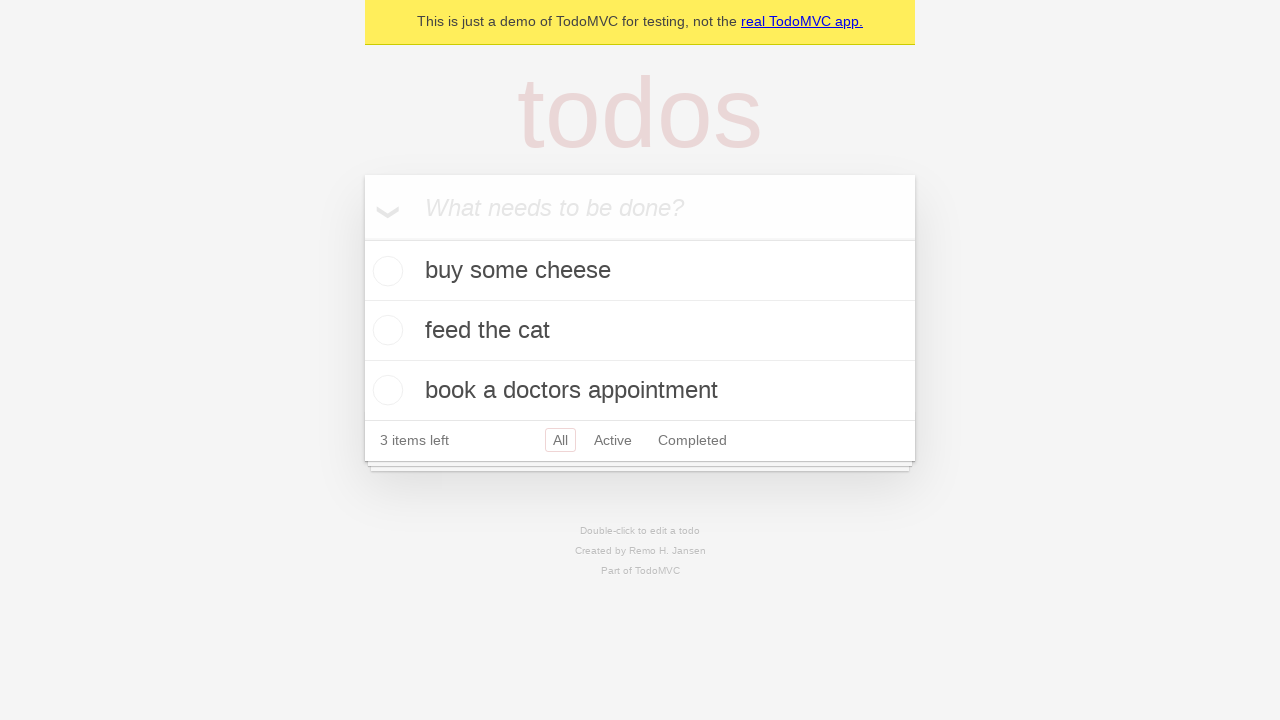

Todo counter element loaded, all items displayed
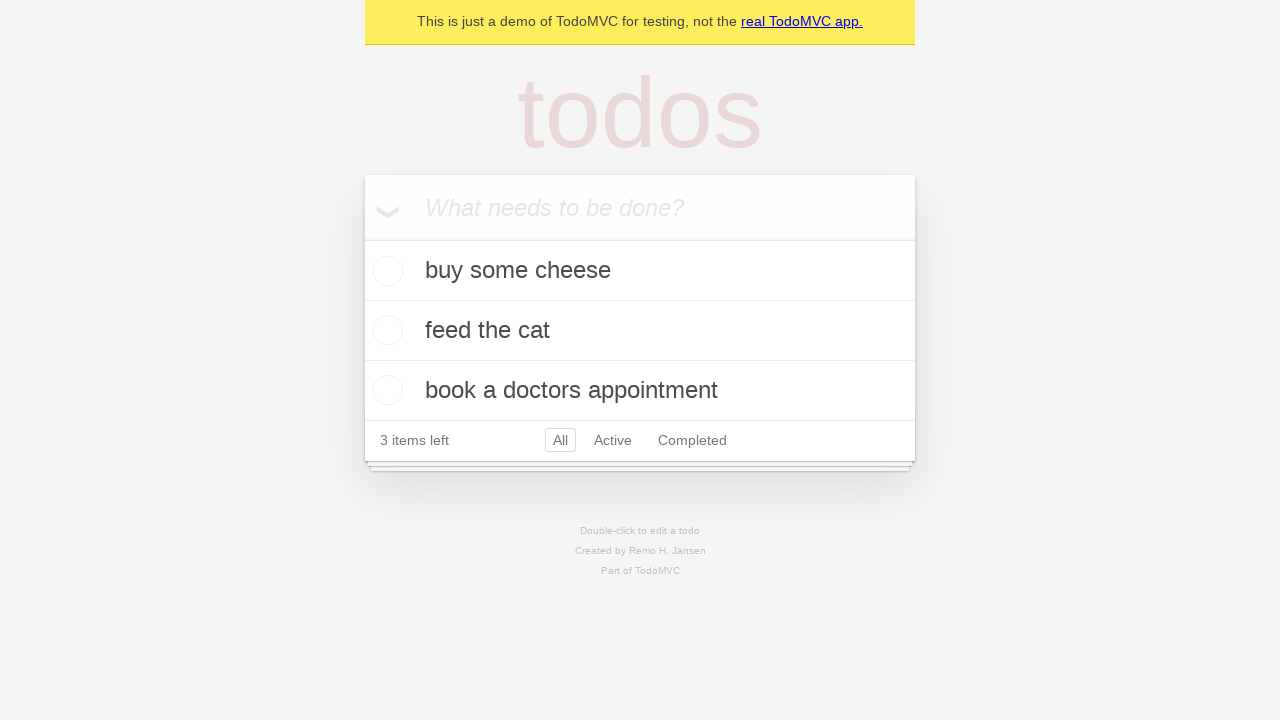

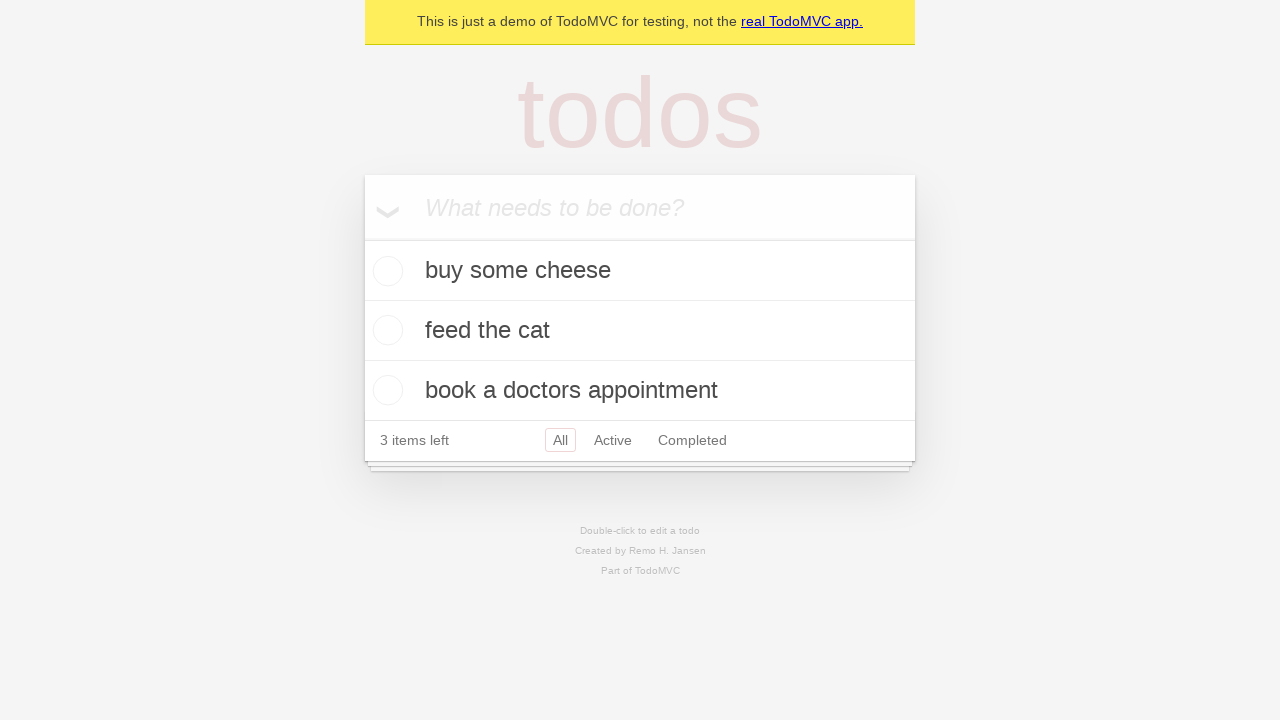